Tests that the "people" radio button is selected by default on a math form page by checking its checked attribute

Starting URL: http://suninjuly.github.io/math.html

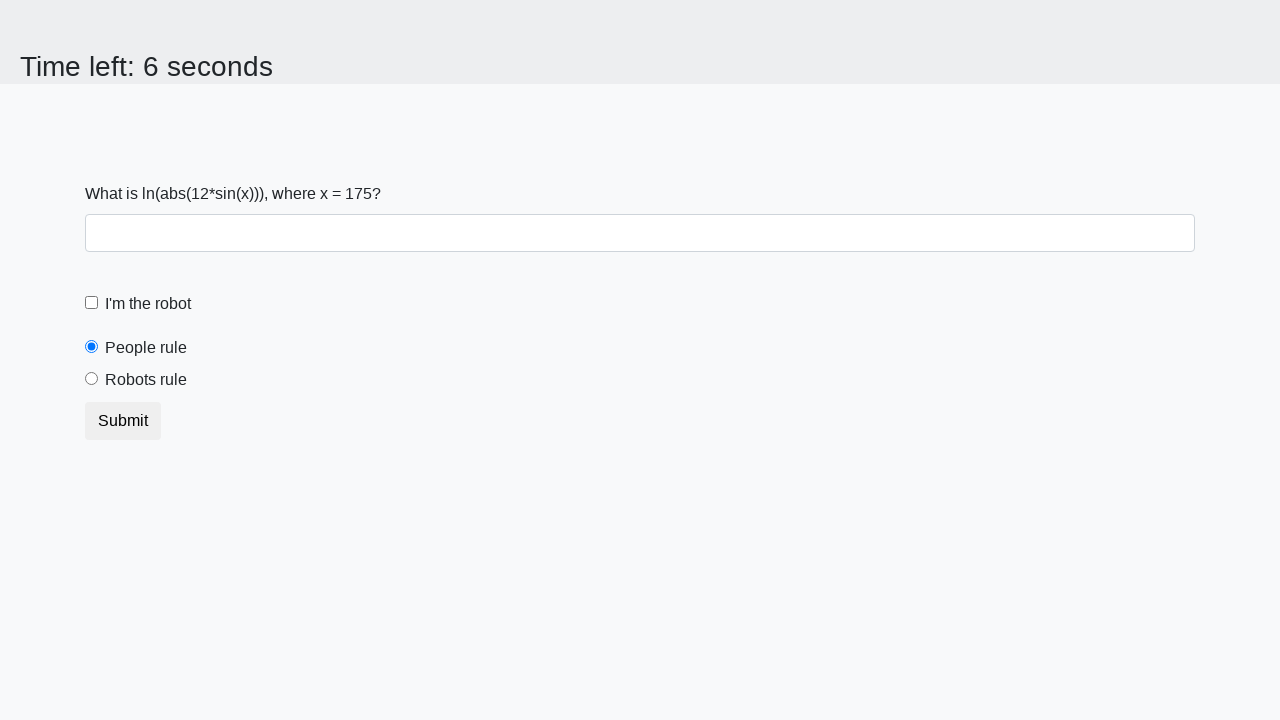

Waited for people radio button to be present
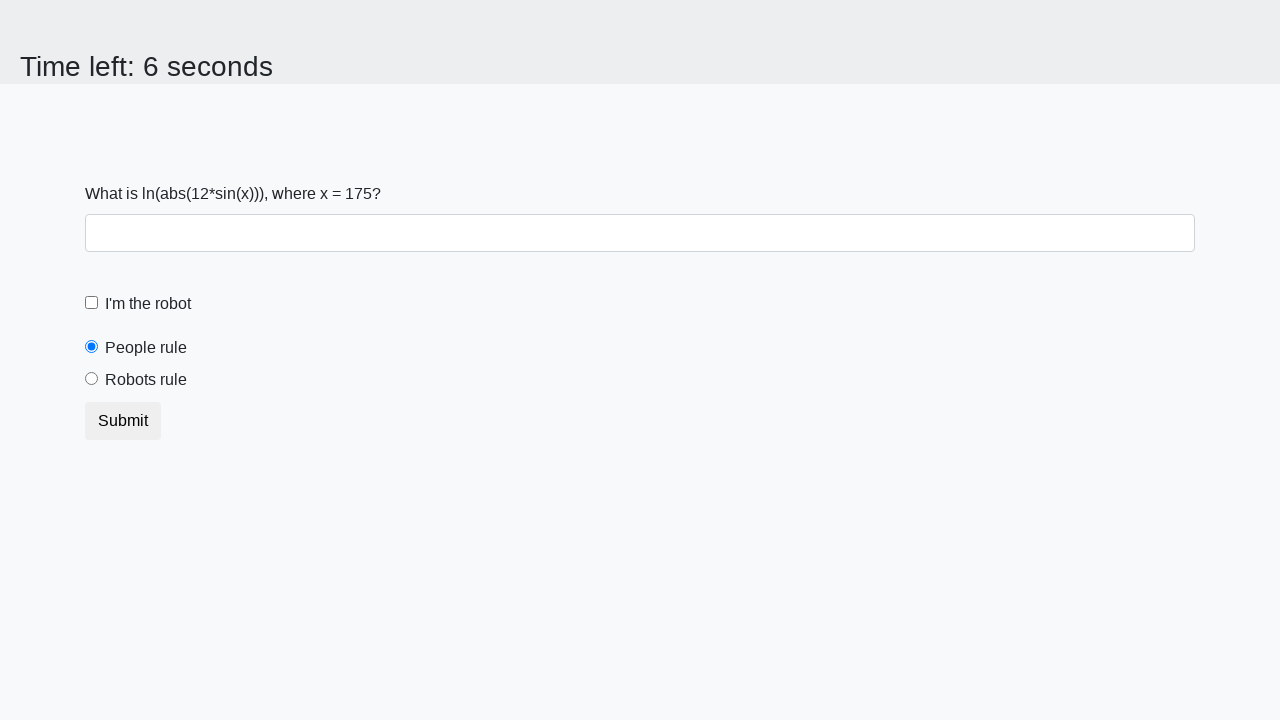

Located people radio button element
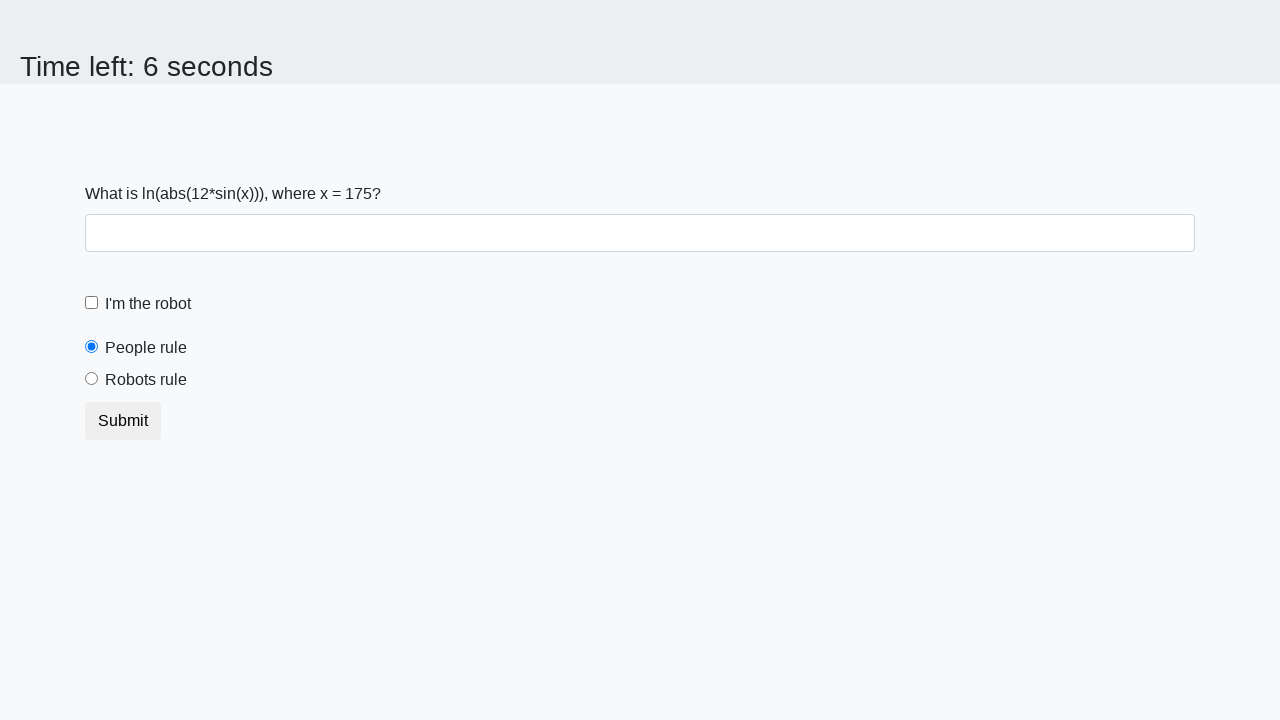

Verified that people radio button is checked by default
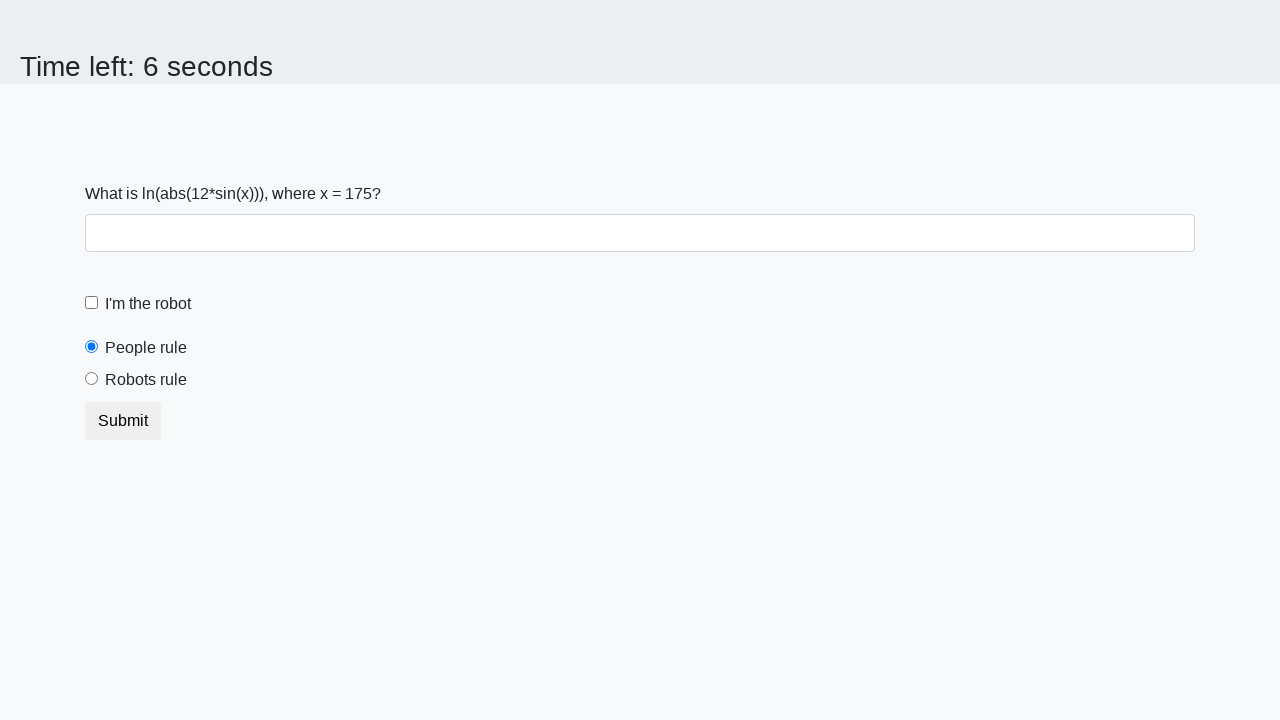

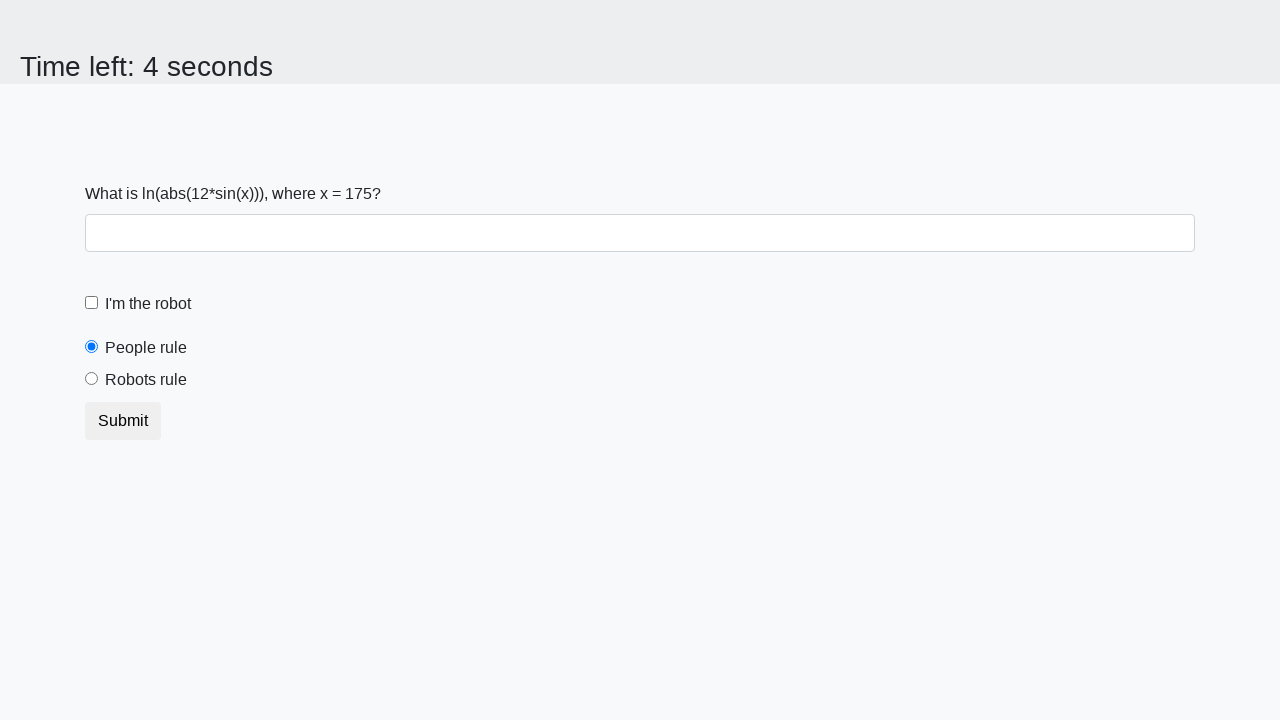